Tests window switching functionality by clicking an element that opens a new tab/window on Google Support page and verifying navigation between windows

Starting URL: https://support.google.com/

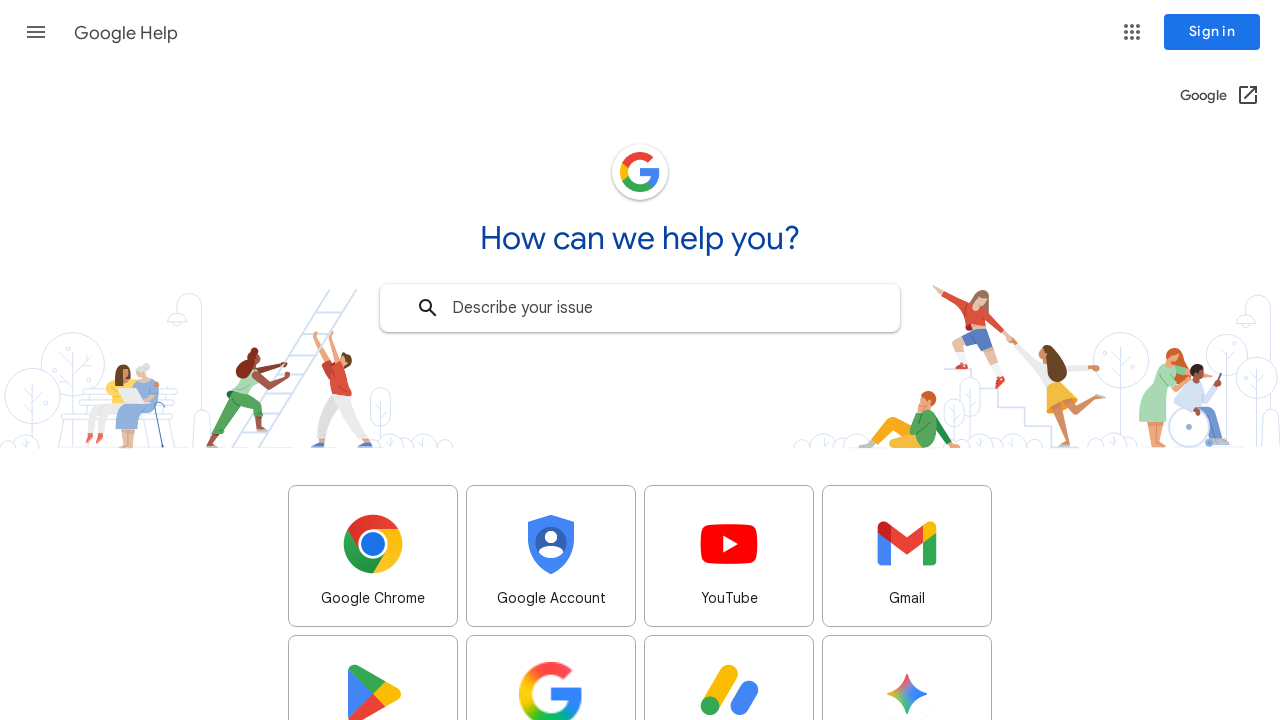

Clicked element that opens new window/tab on Google Support page at (1203, 96) on xpath=//span[@itemprop='title']
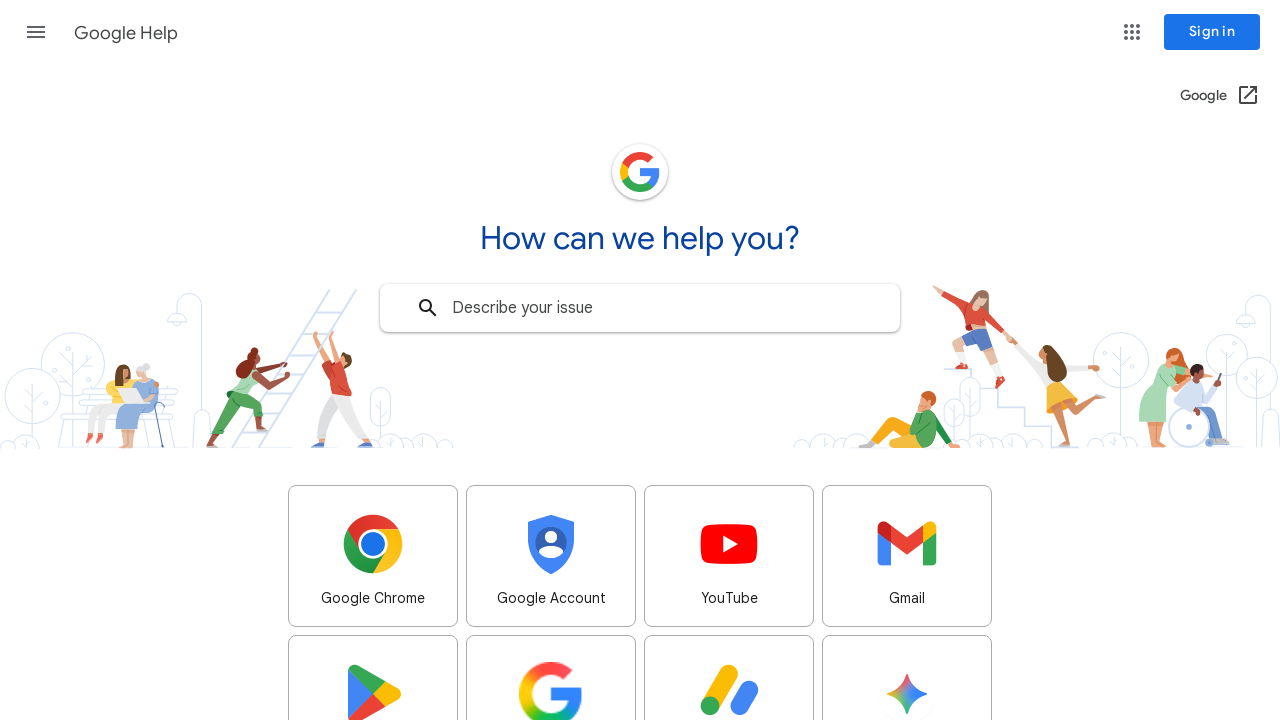

Retrieved new page object from context
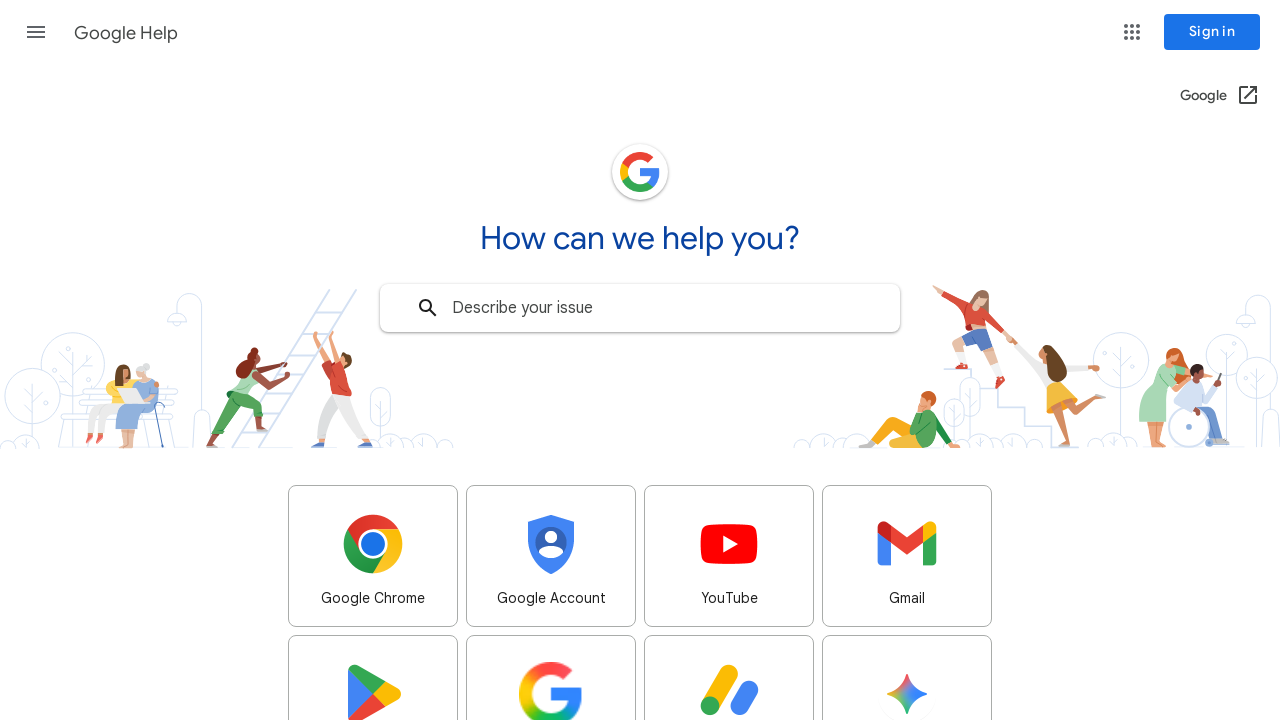

New page loaded successfully
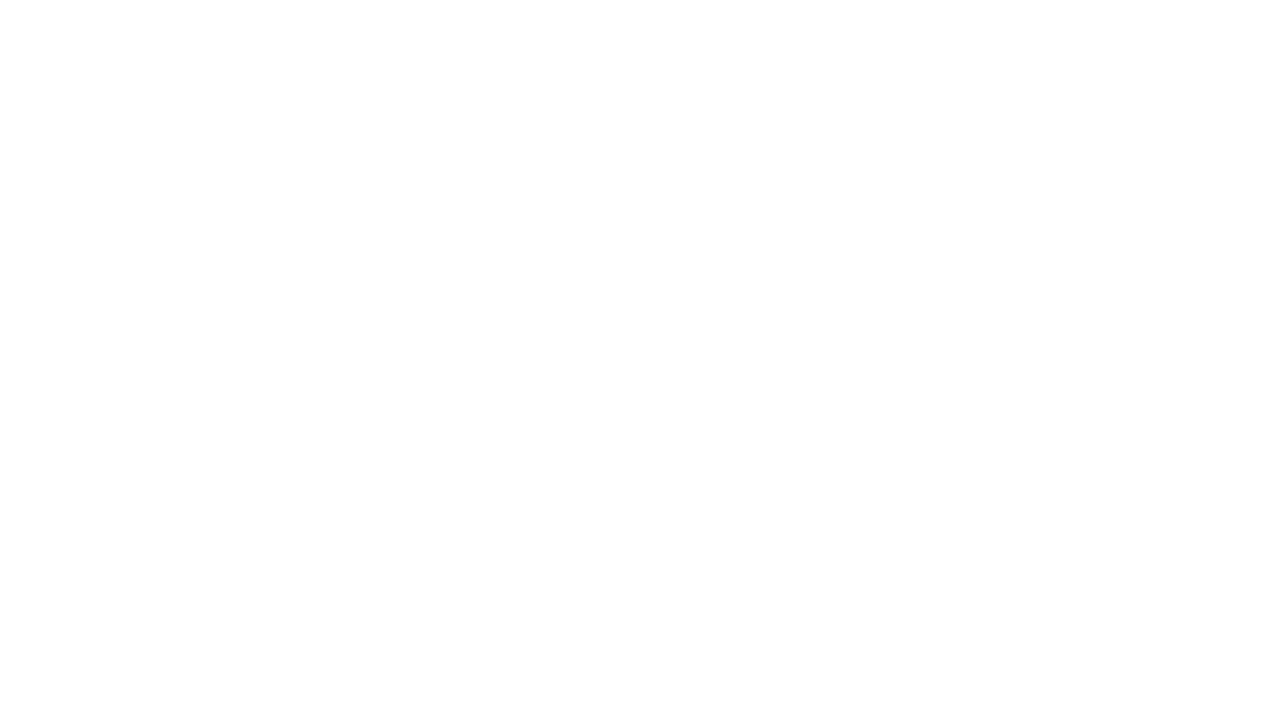

Retrieved new page title: 
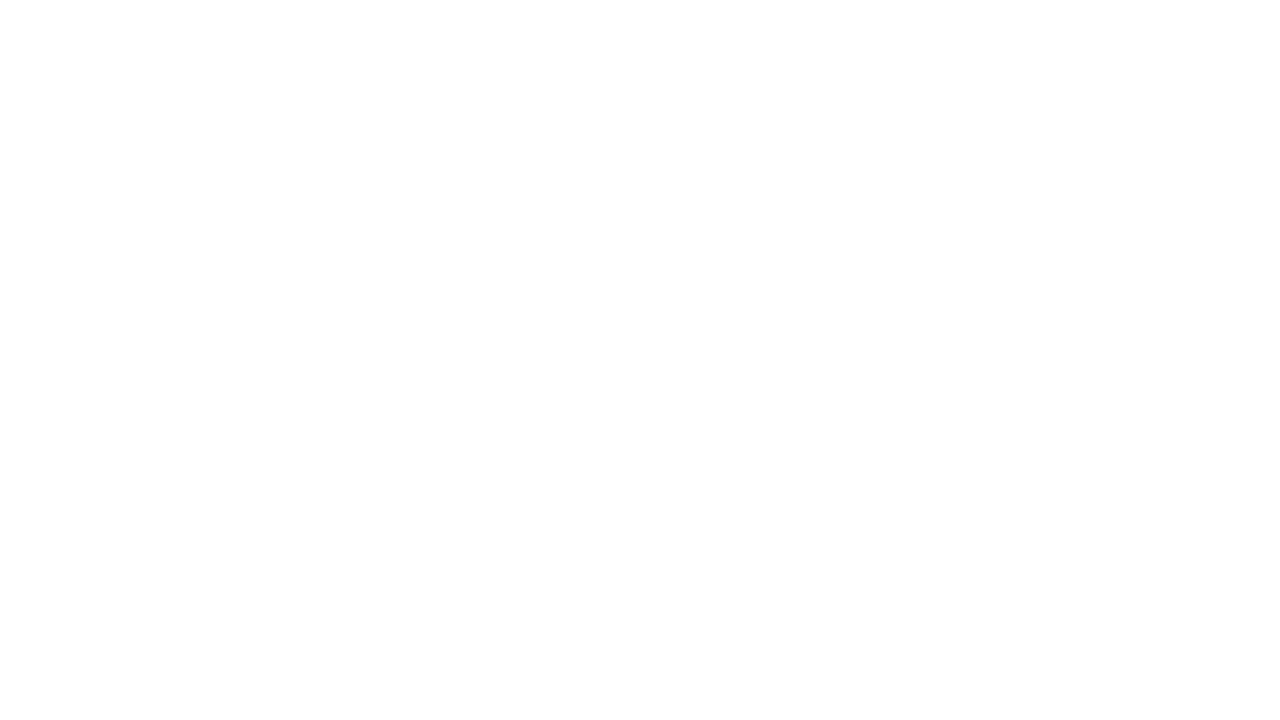

Retrieved original page title: Google Help
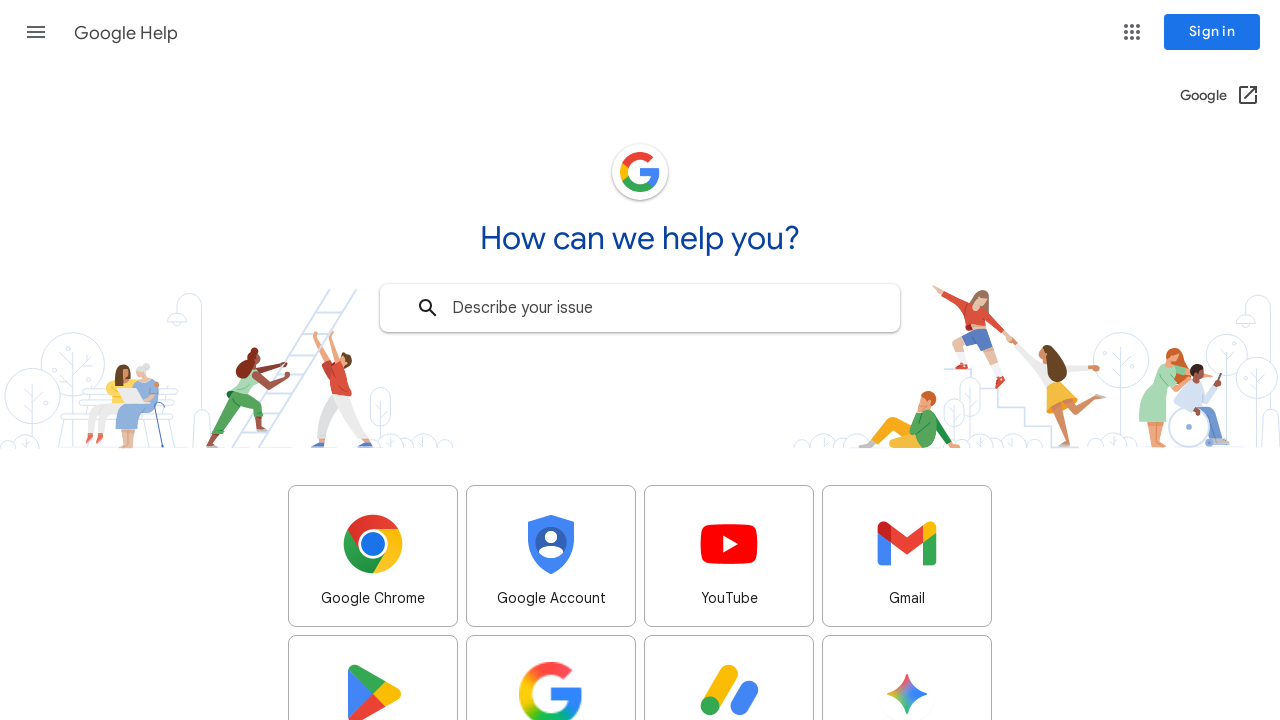

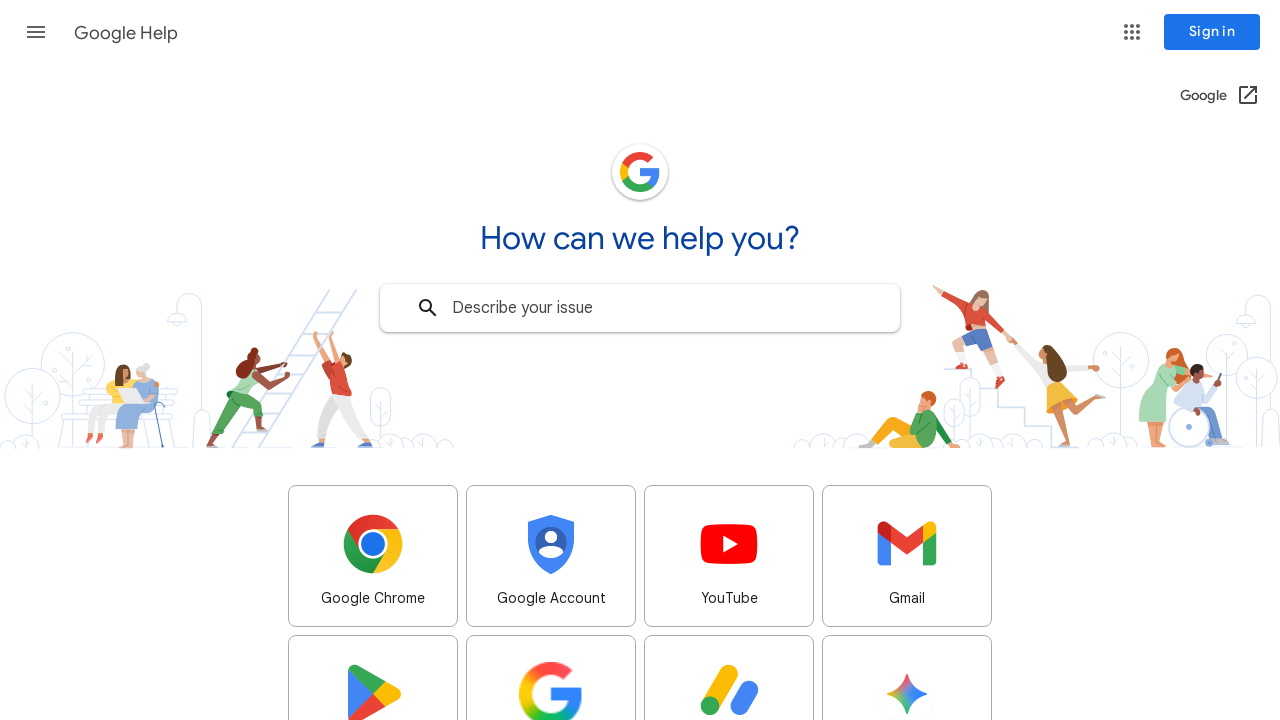